Tests hover functionality by moving the mouse over three images on the page to trigger hover effects and verify they are displayed.

Starting URL: https://practice.cydeo.com/hovers

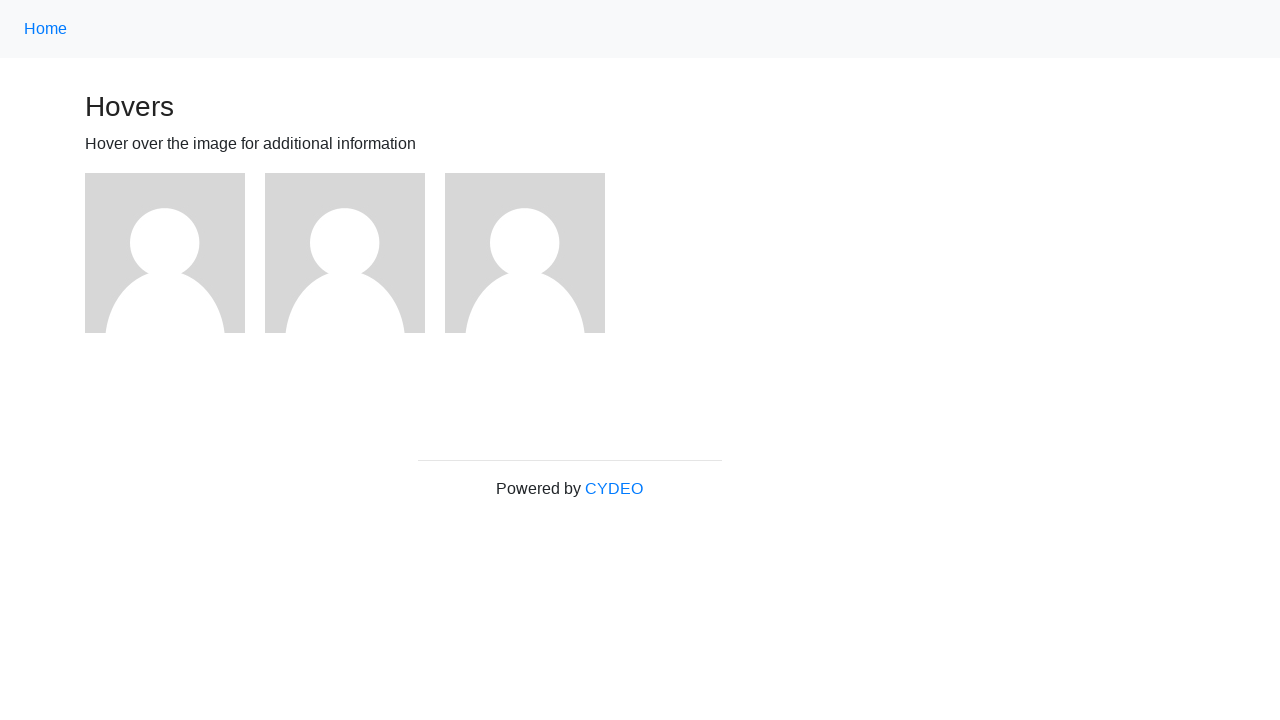

Navigated to hover practice page
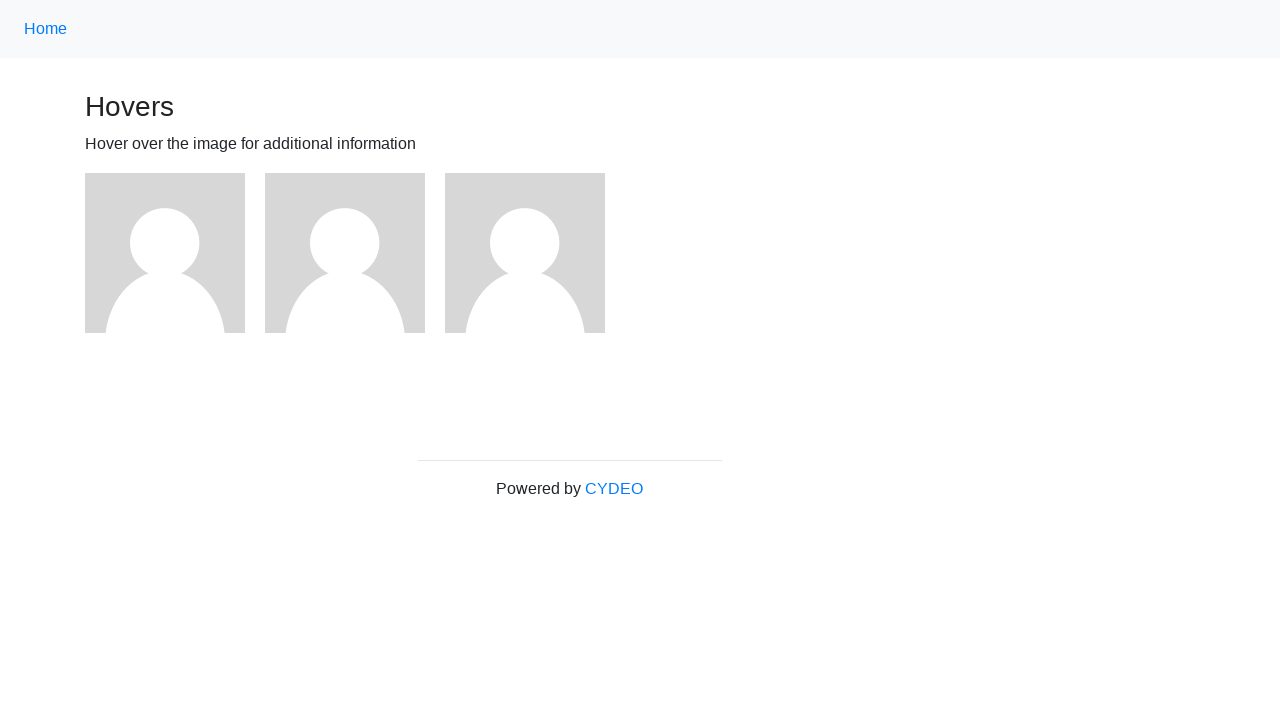

Hovered over the first image at (165, 253) on (//img)[1]
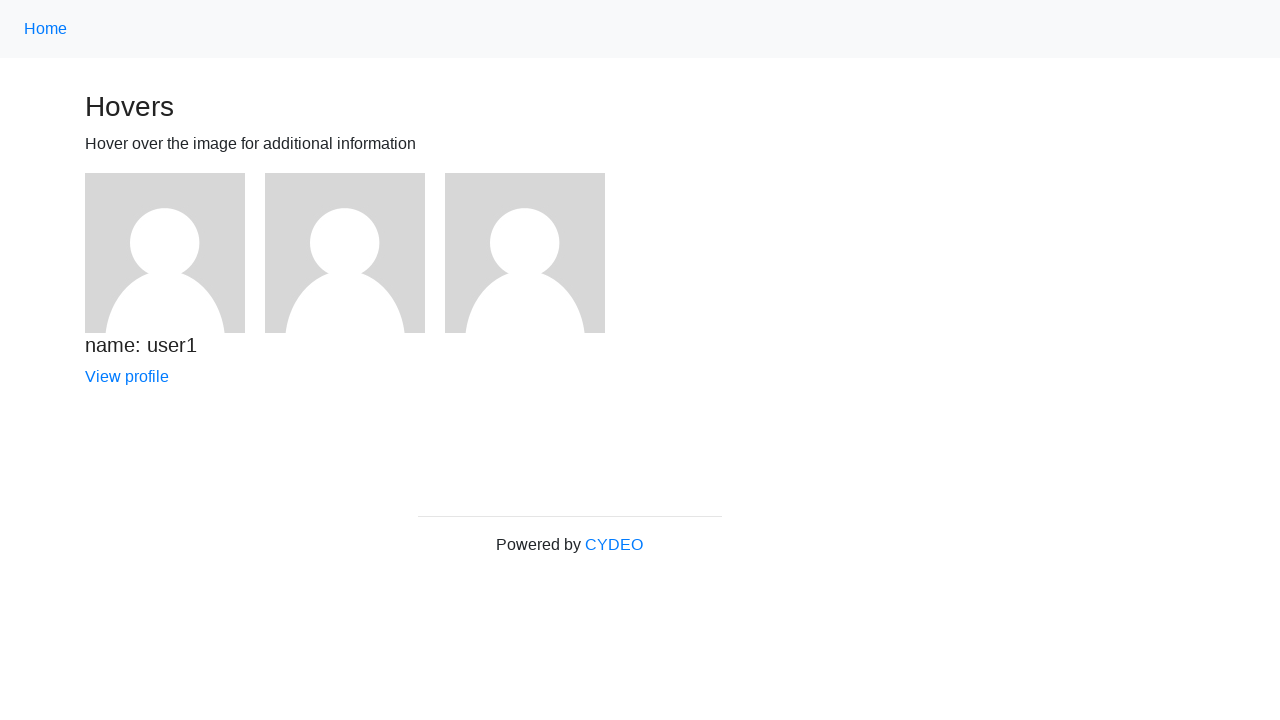

Hovered over the second image at (345, 253) on (//img)[2]
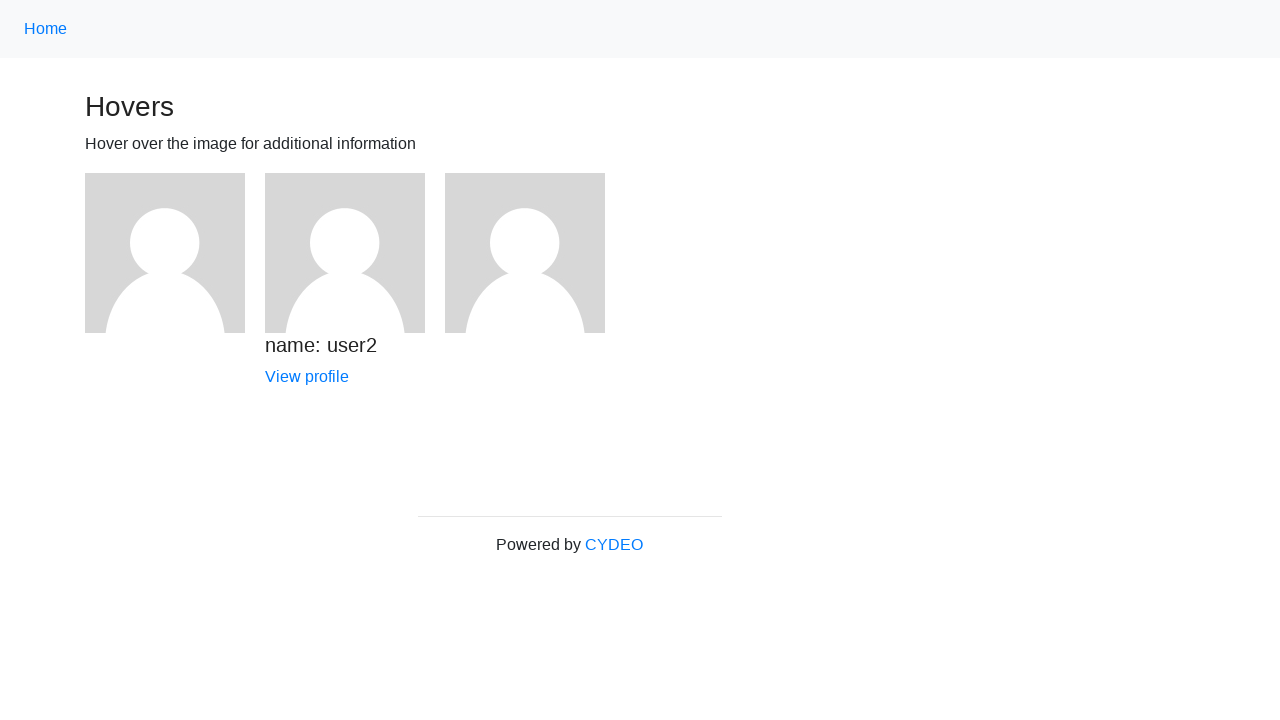

Hovered over the third image at (525, 253) on (//img)[3]
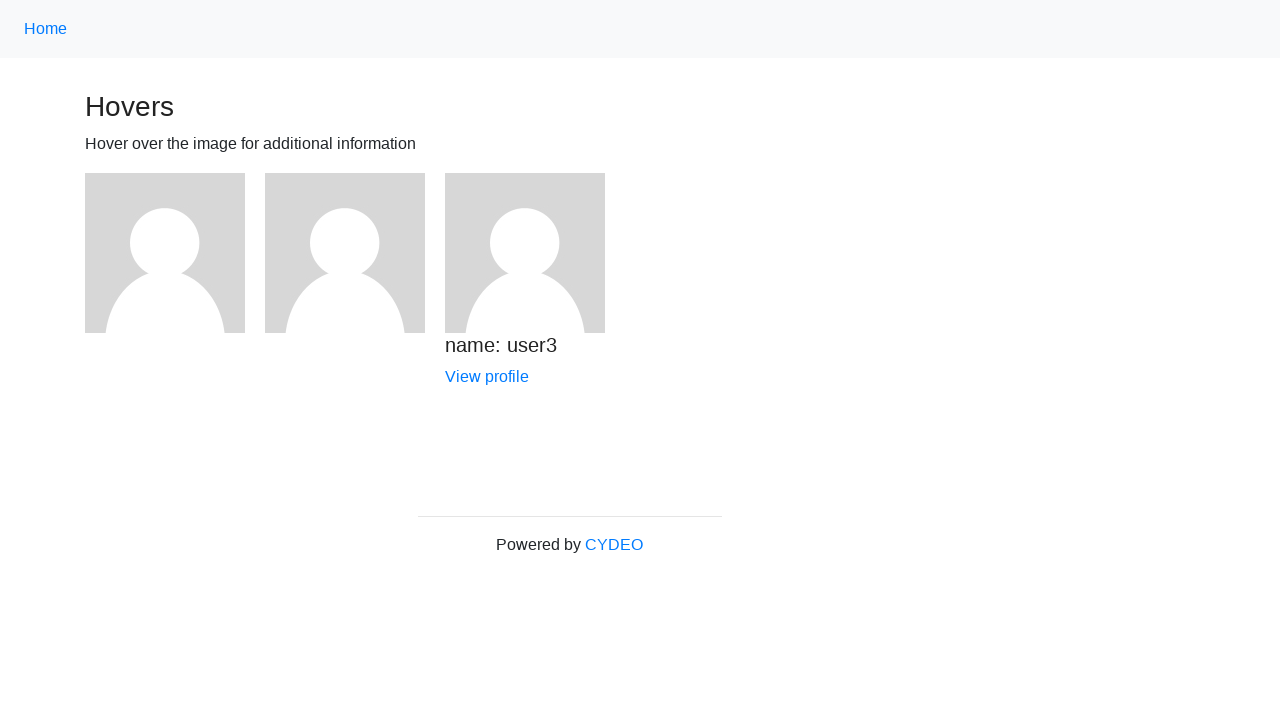

Verified first image is visible
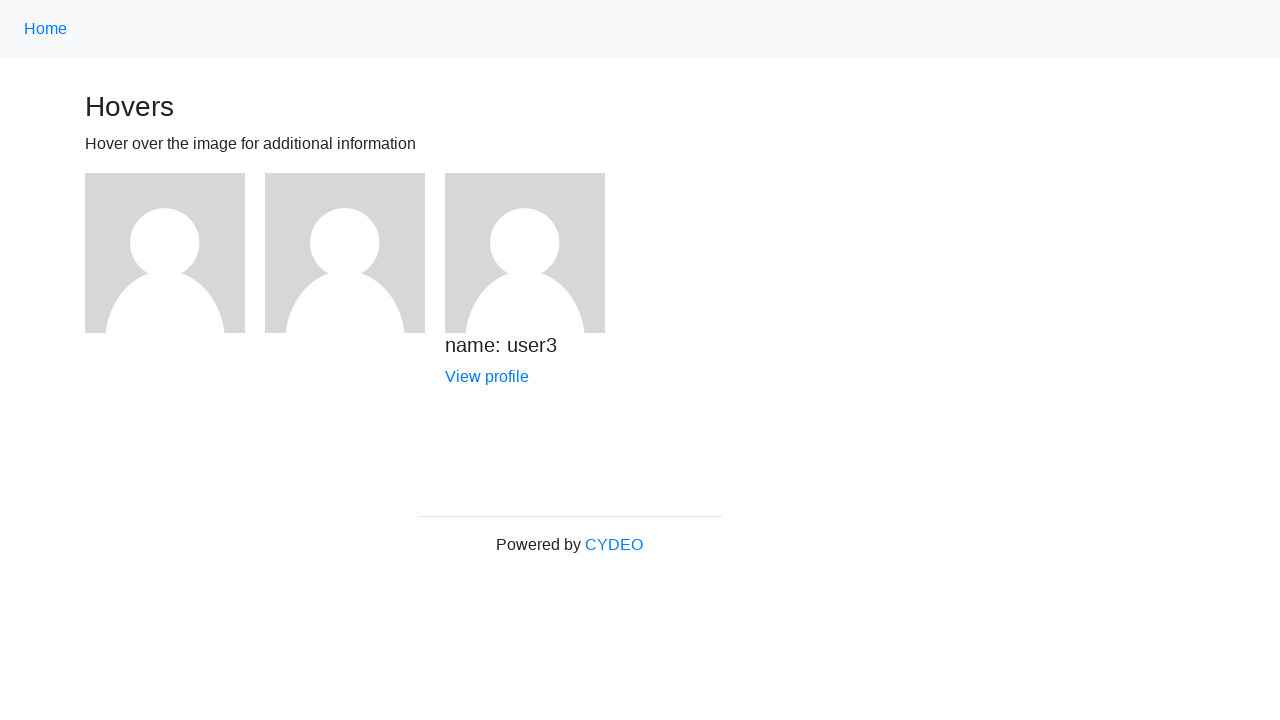

Verified second image is visible
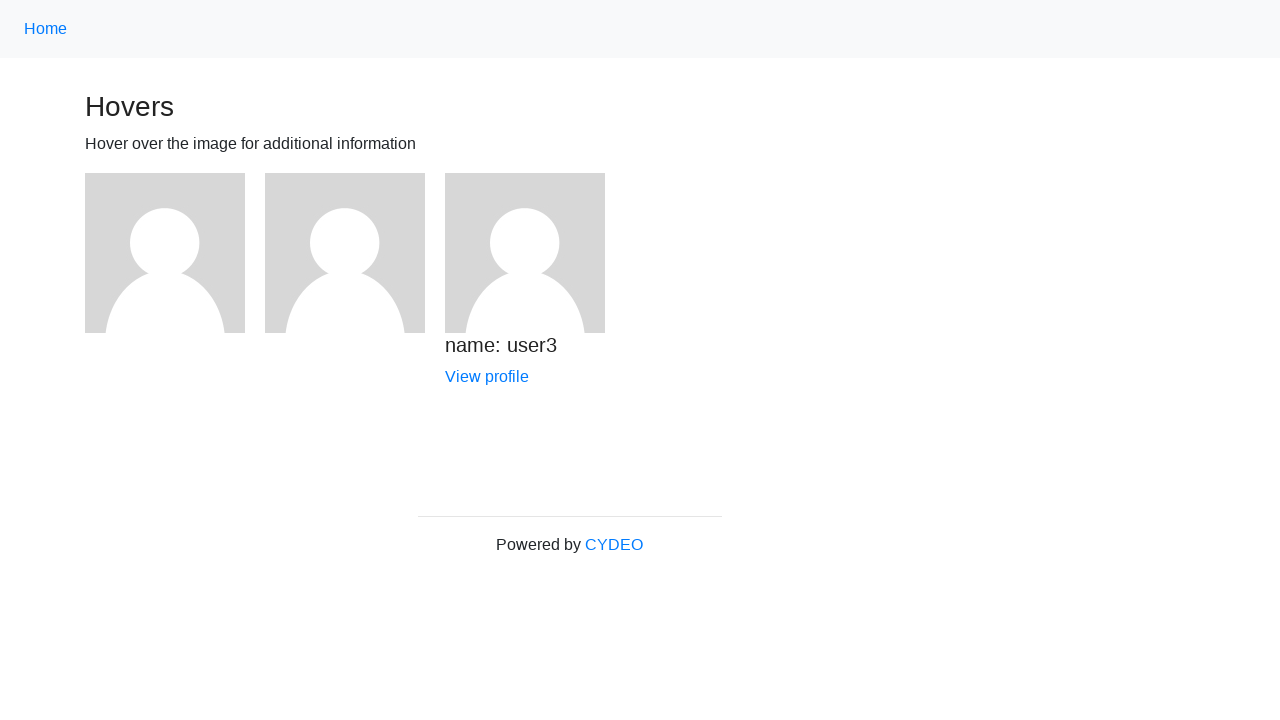

Verified third image is visible
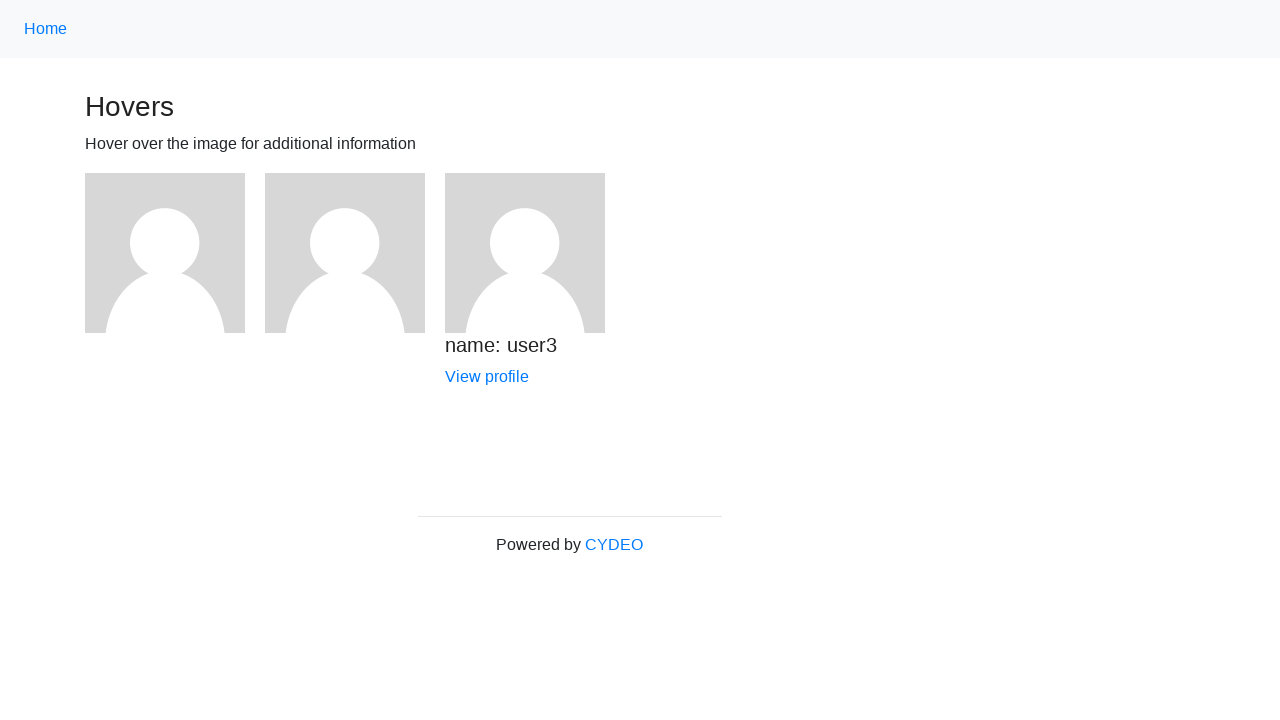

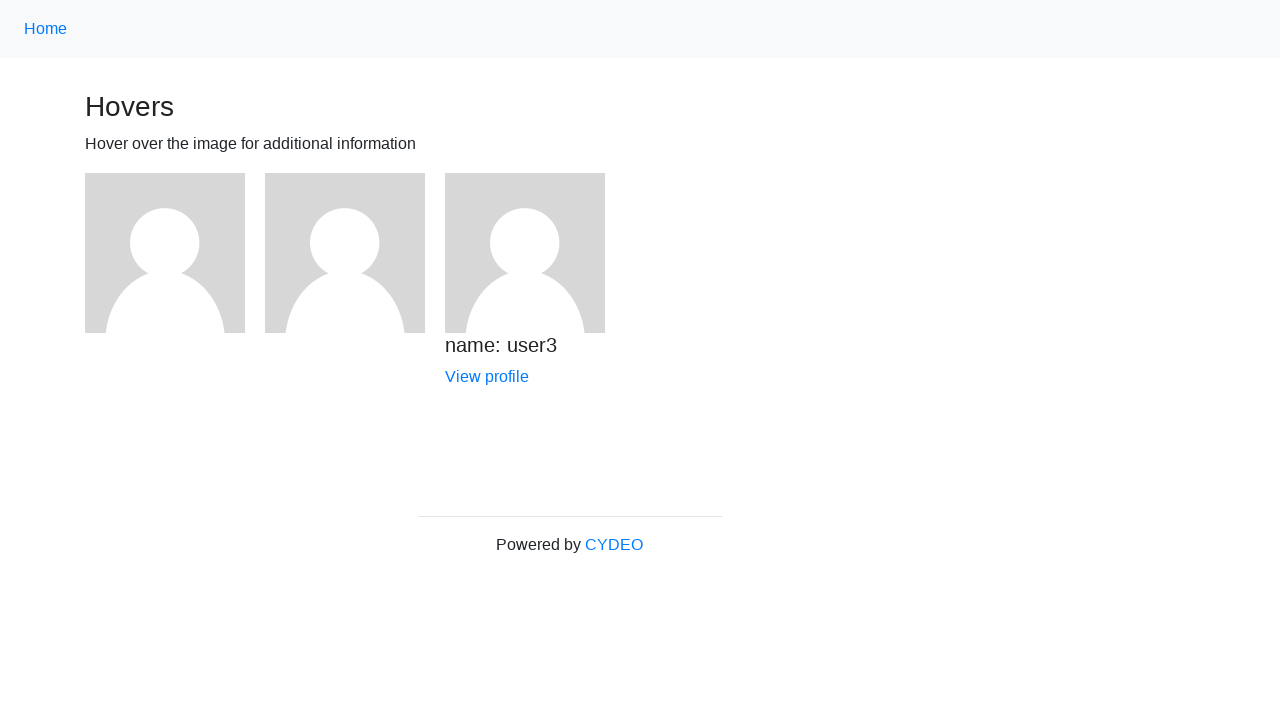